Navigates to the Bata India shoe store homepage and verifies the page loads successfully.

Starting URL: https://www.bata.com/in/

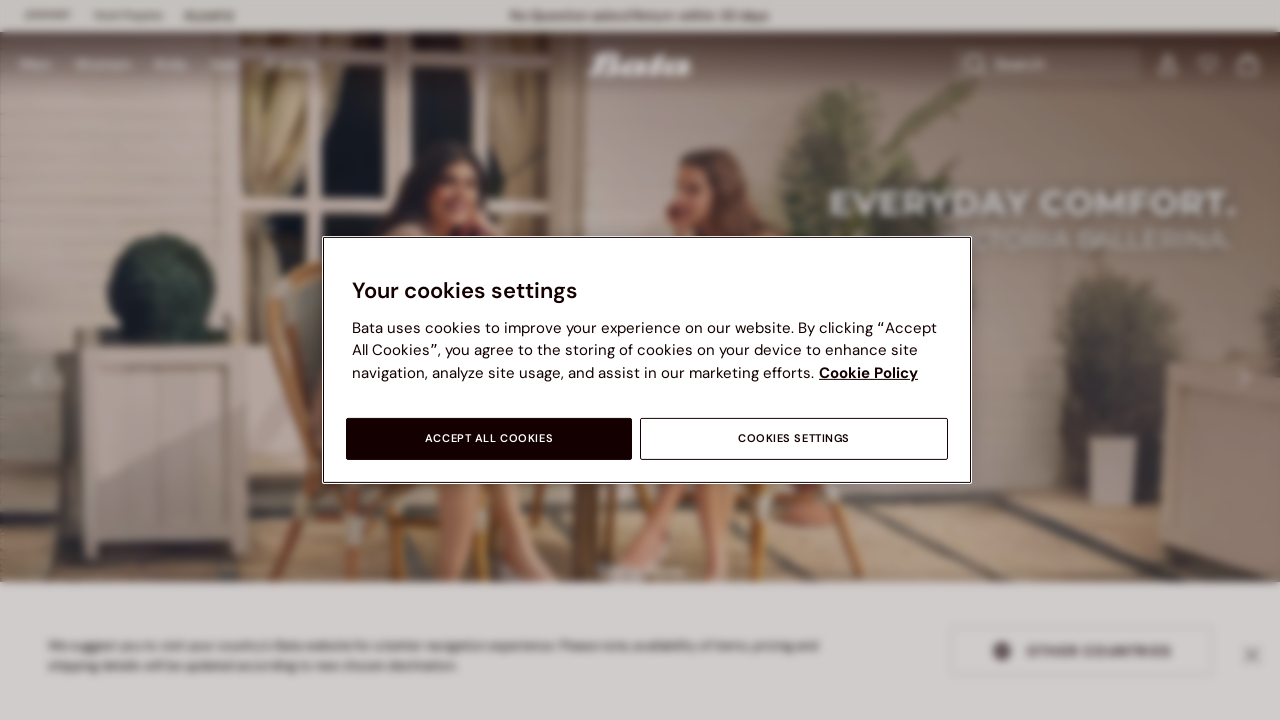

Waited for DOM content to load on Bata India homepage
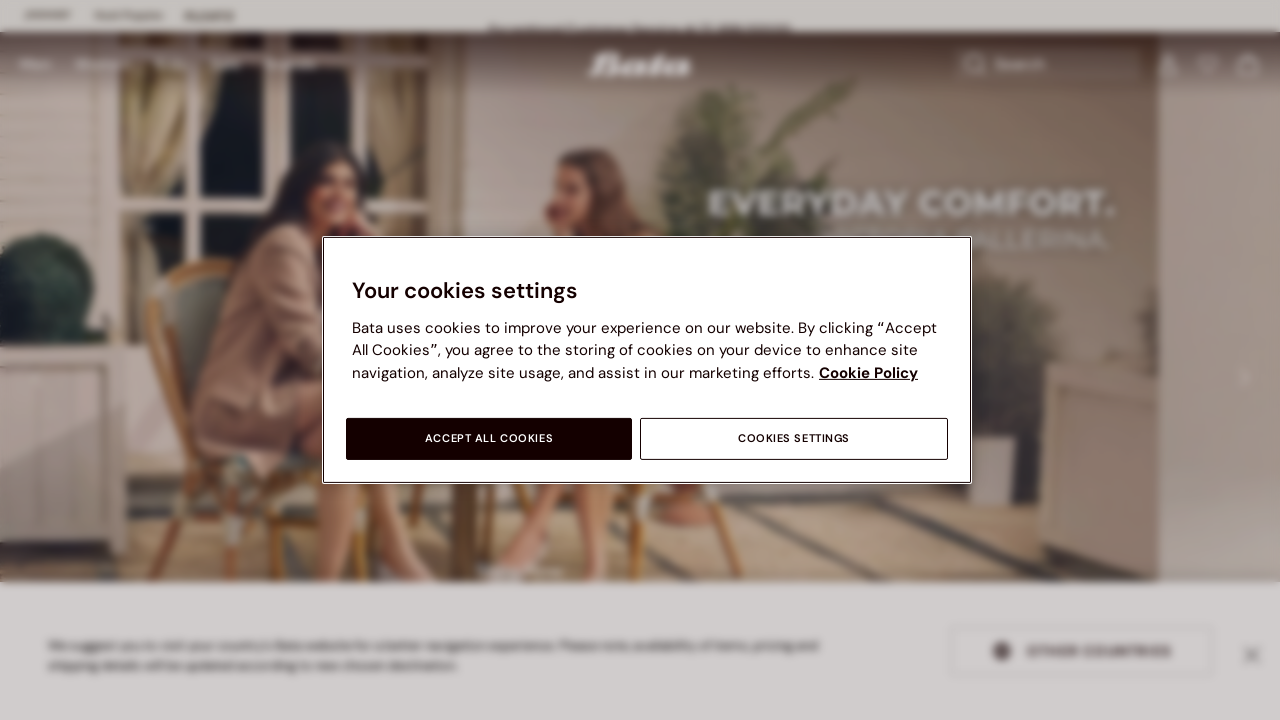

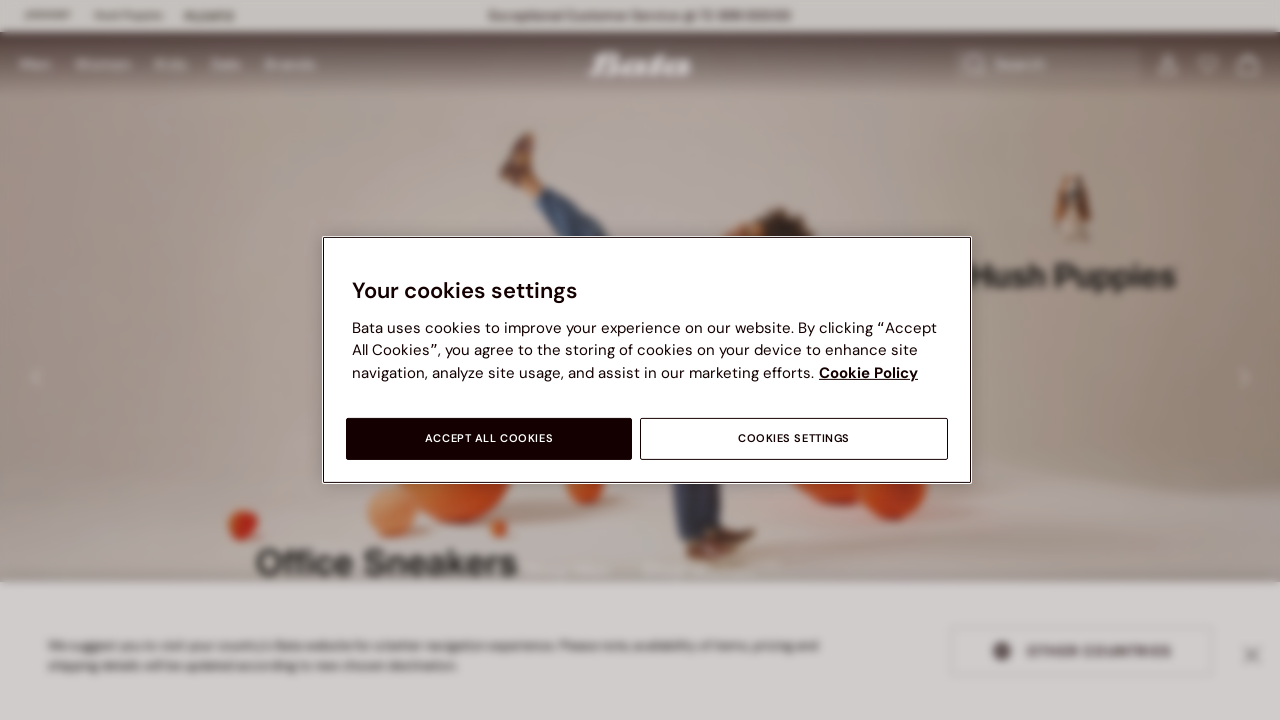